Tests navigation to UI elements section by clicking on the menu and selecting the input element, then verifying the URL changes correctly

Starting URL: https://www.qa-practice.com/

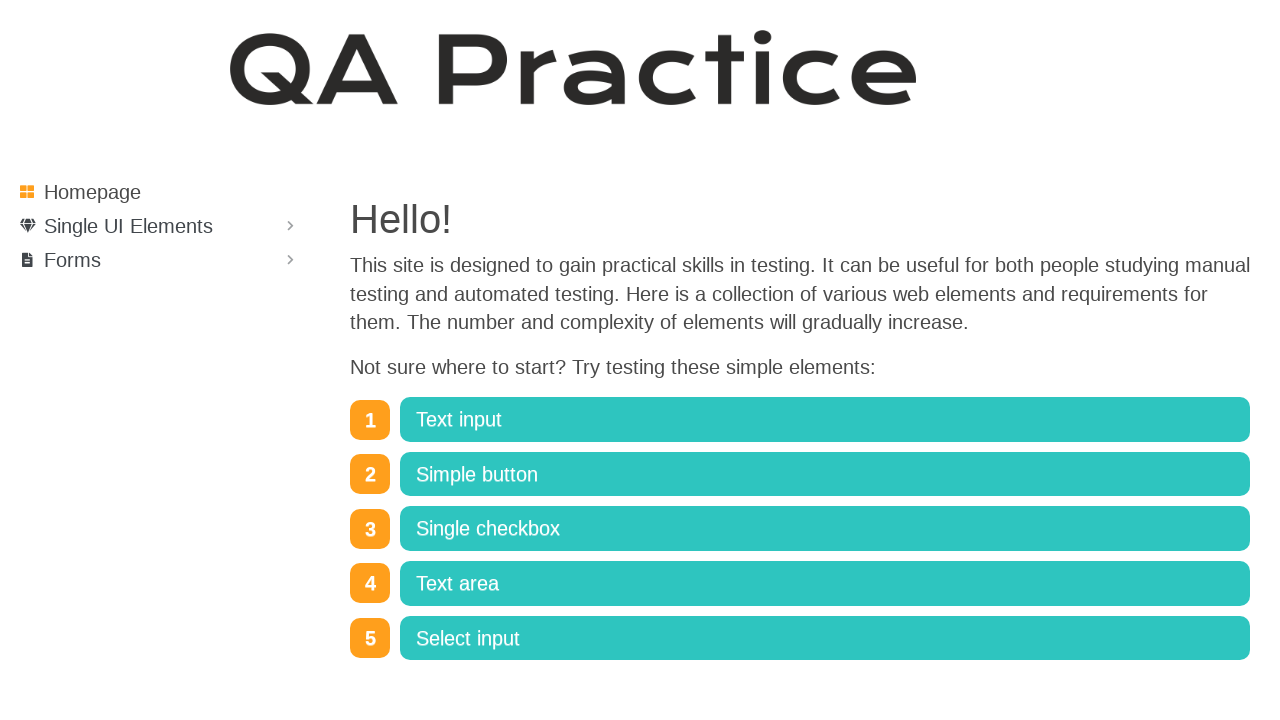

Clicked on navigation menu to open it at (160, 226) on [href="javascript:;"]
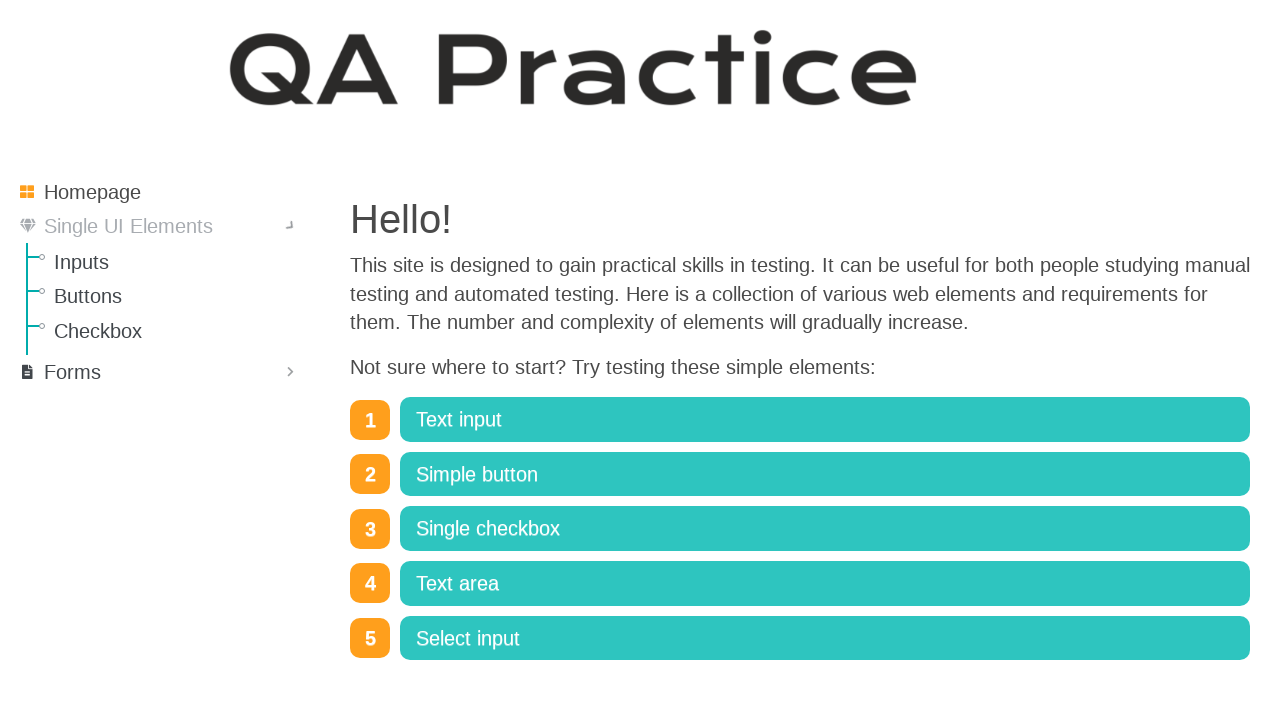

Clicked on 'input' element link in submenu at (180, 265) on [href="/elements/input"]
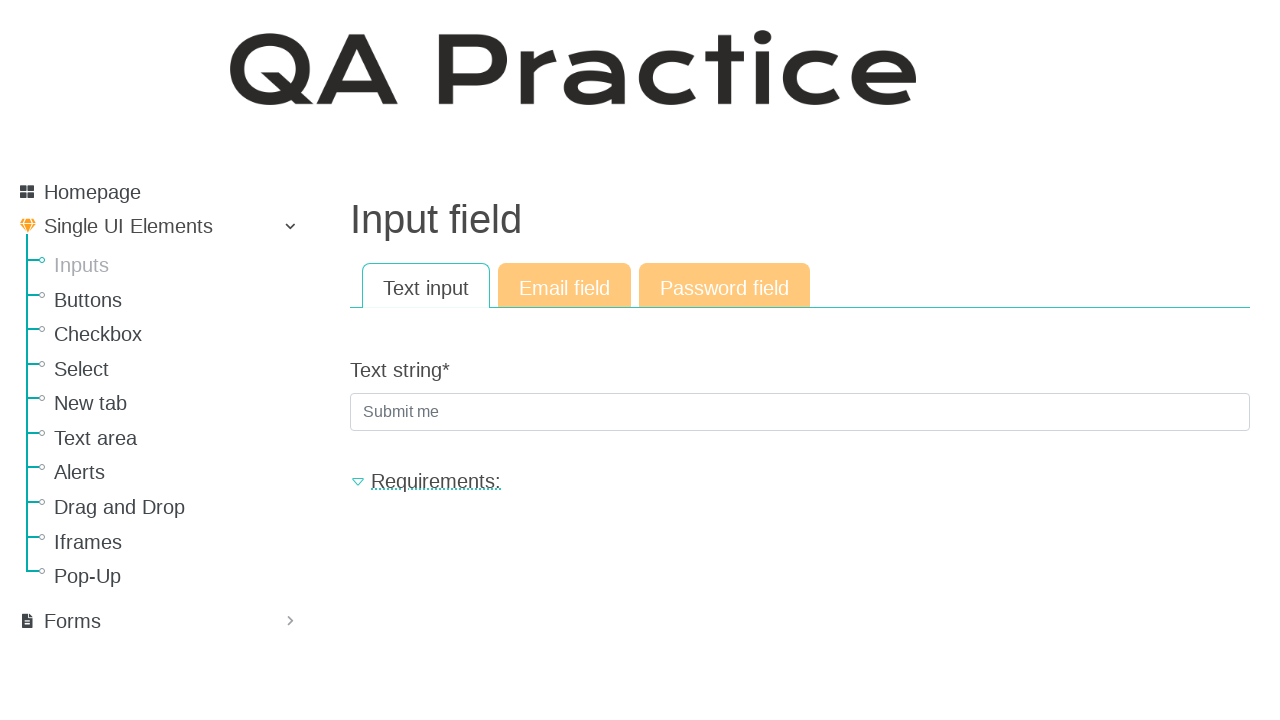

Waited for navigation to input/simple page to complete
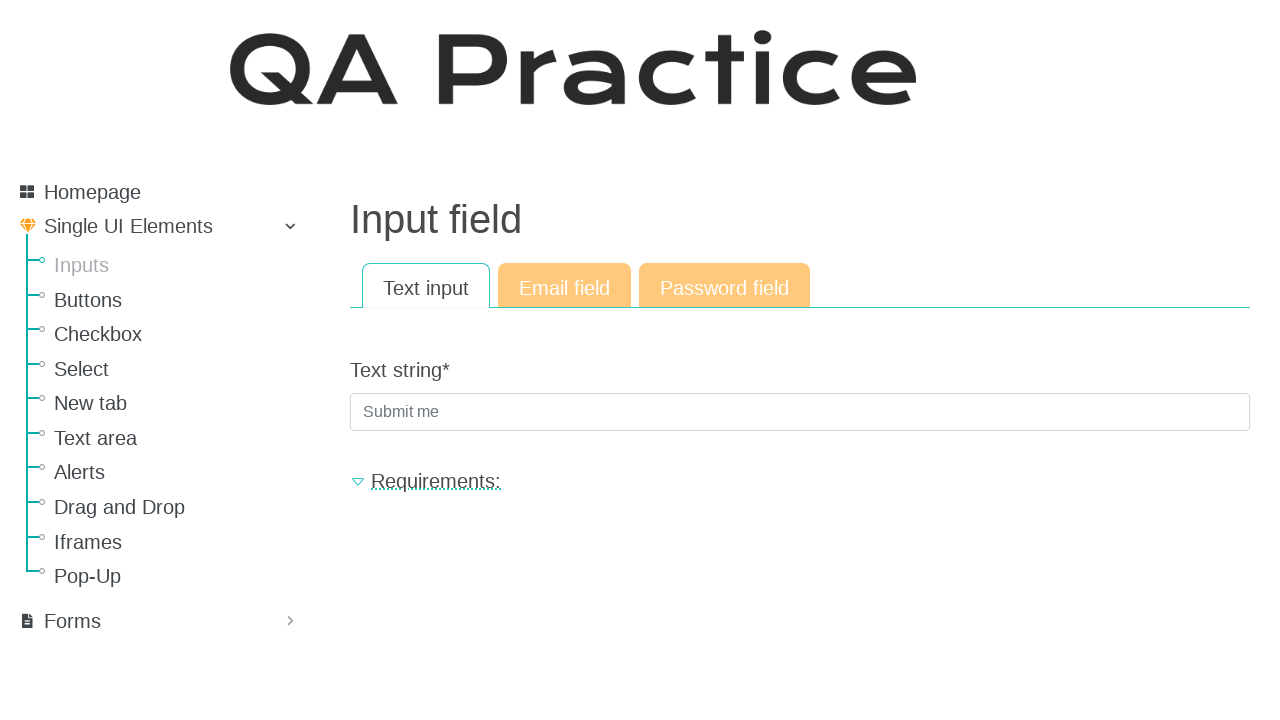

Verified URL changed correctly to input/simple page
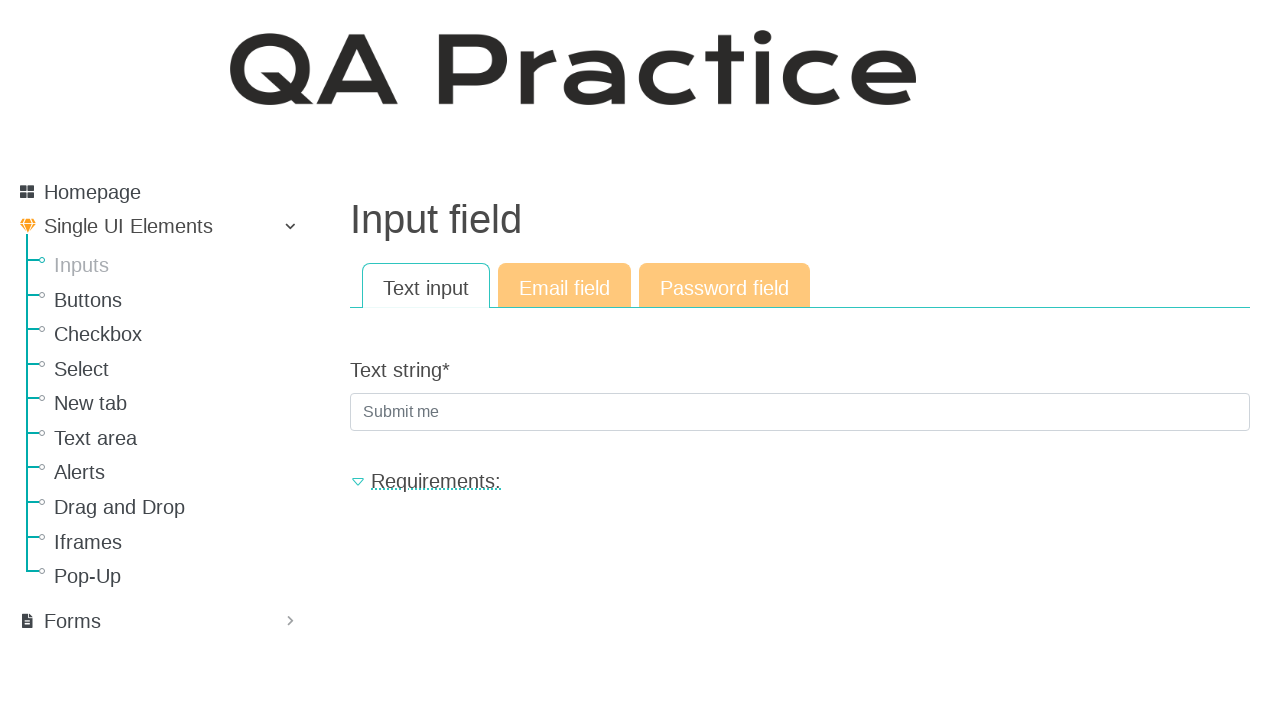

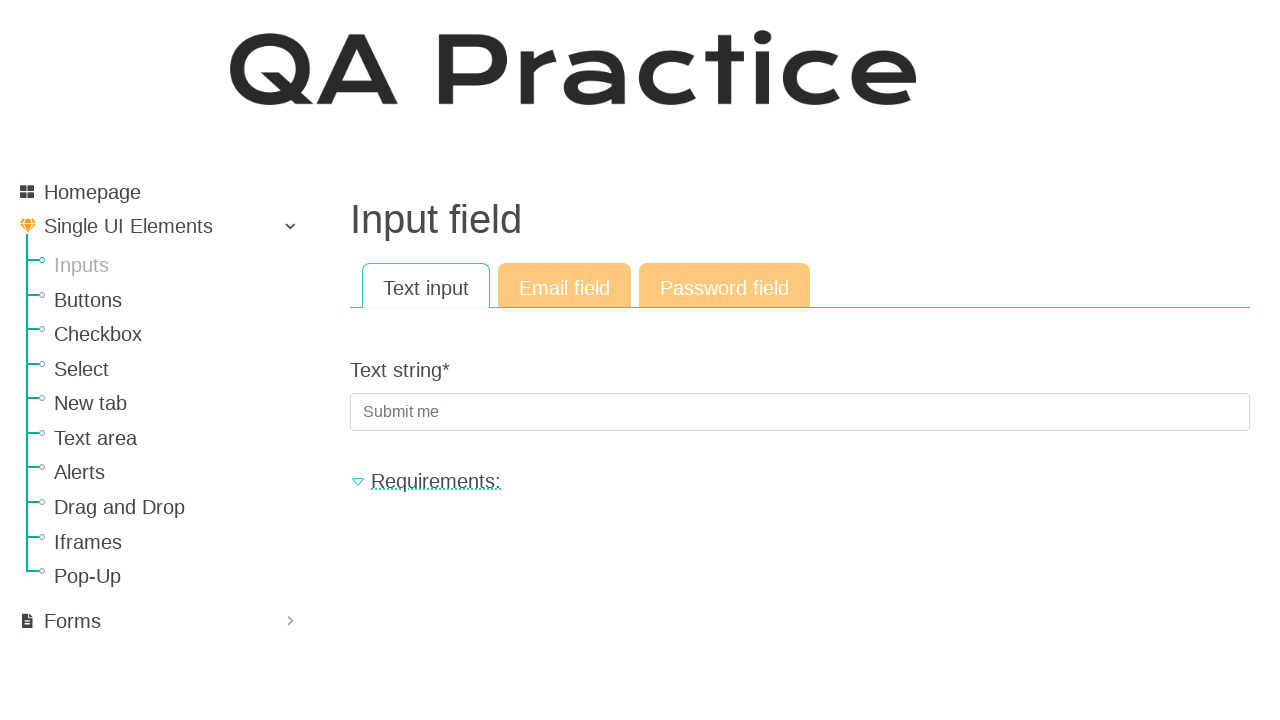